Navigates to a demo table page and retrieves the last row of a table to verify table content is displayed

Starting URL: http://automationbykrishna.com/

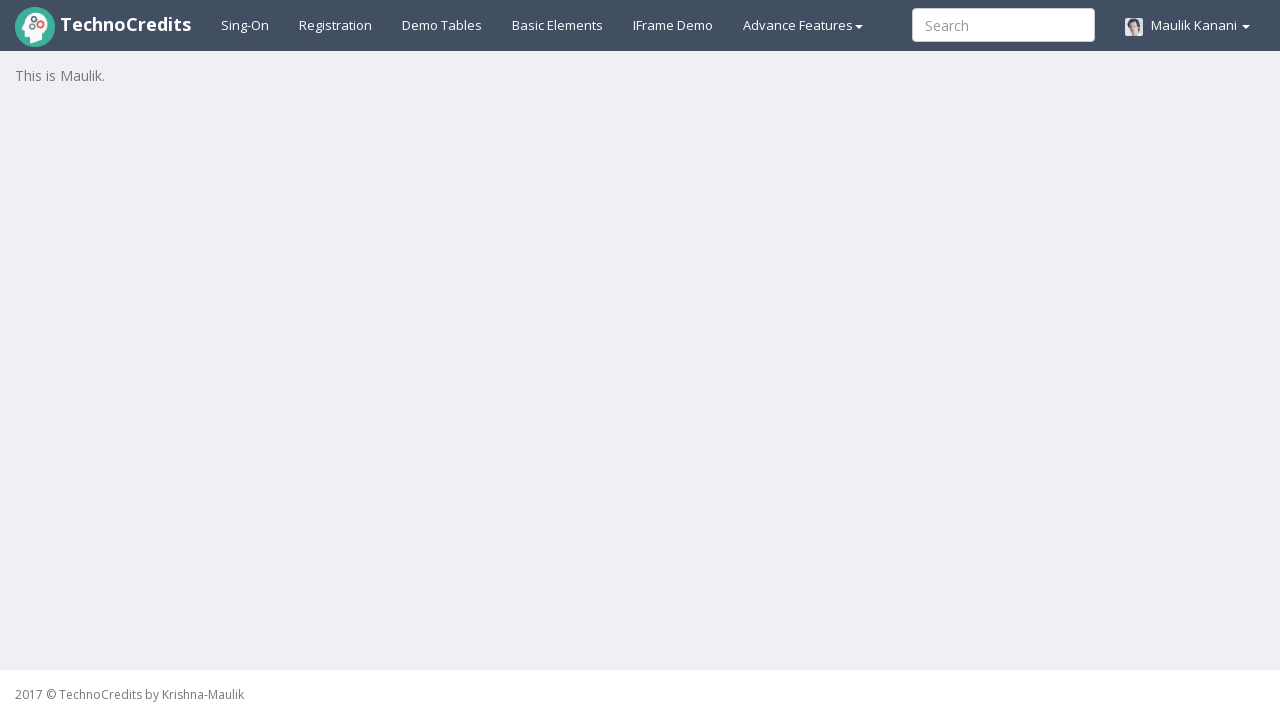

Clicked demo table link to navigate to table page at (442, 25) on #demotable
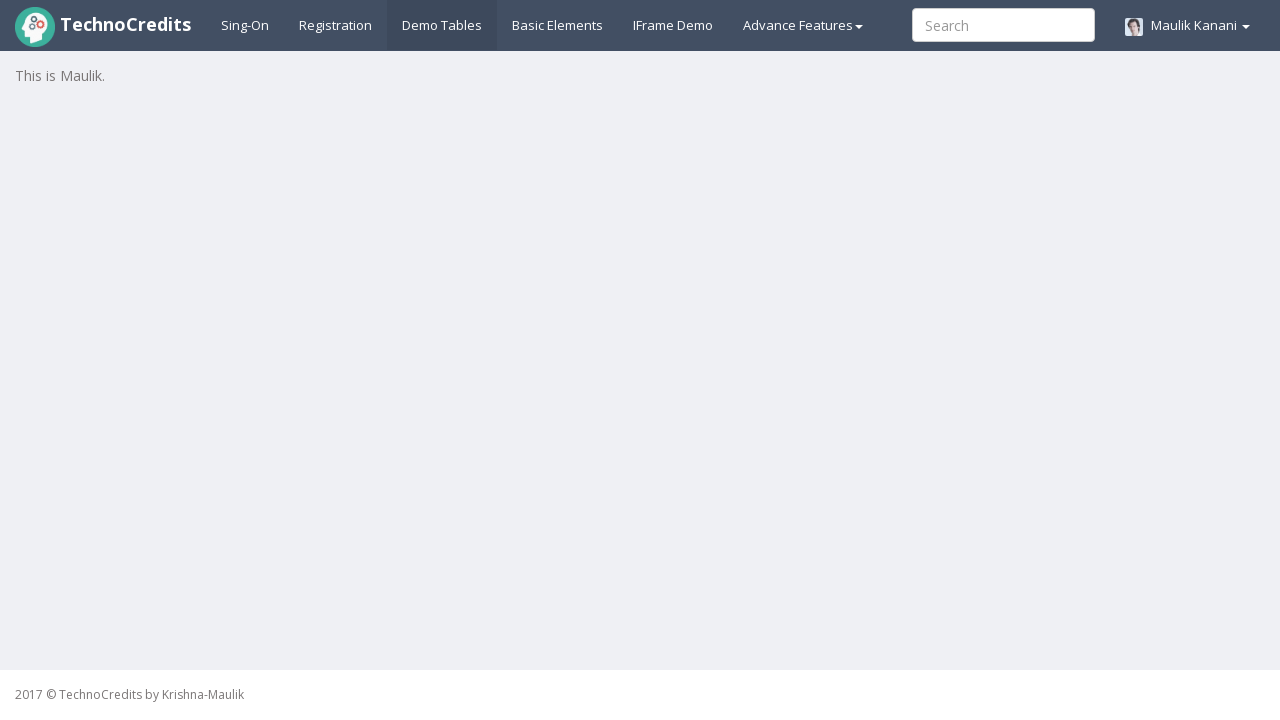

Table with class 'table' loaded and visible
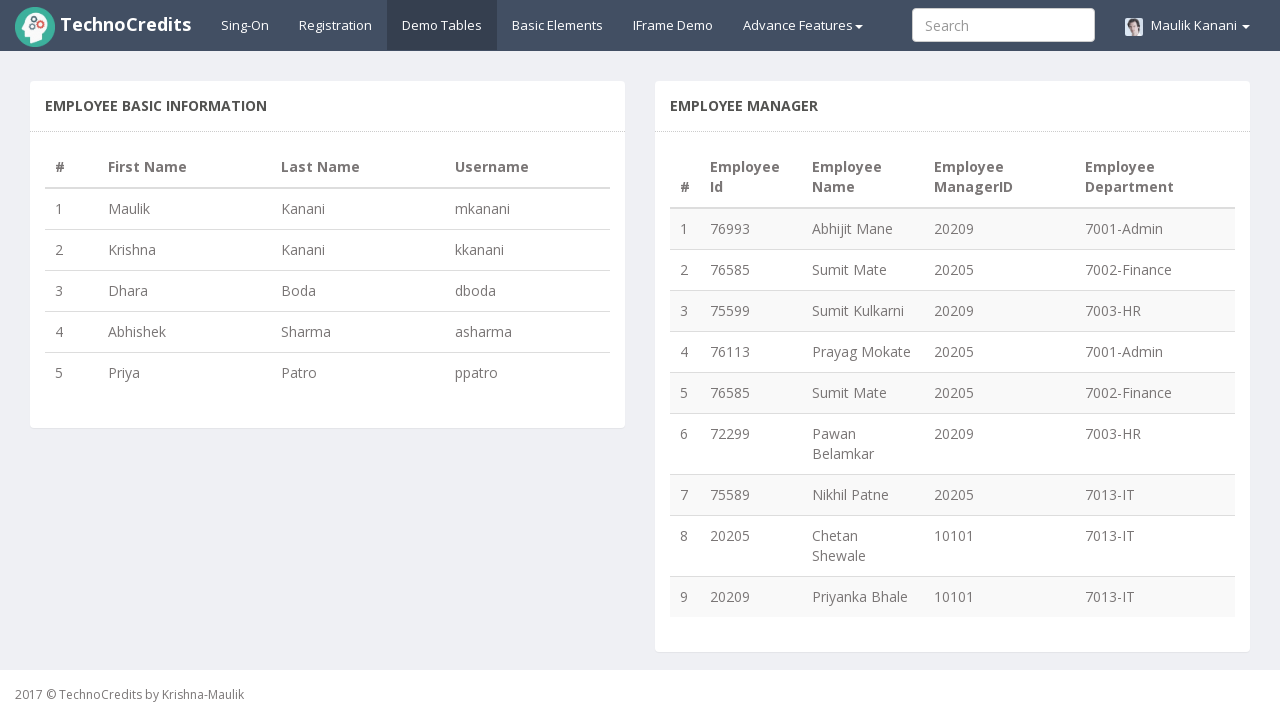

Verified last row (5th row) of table is present
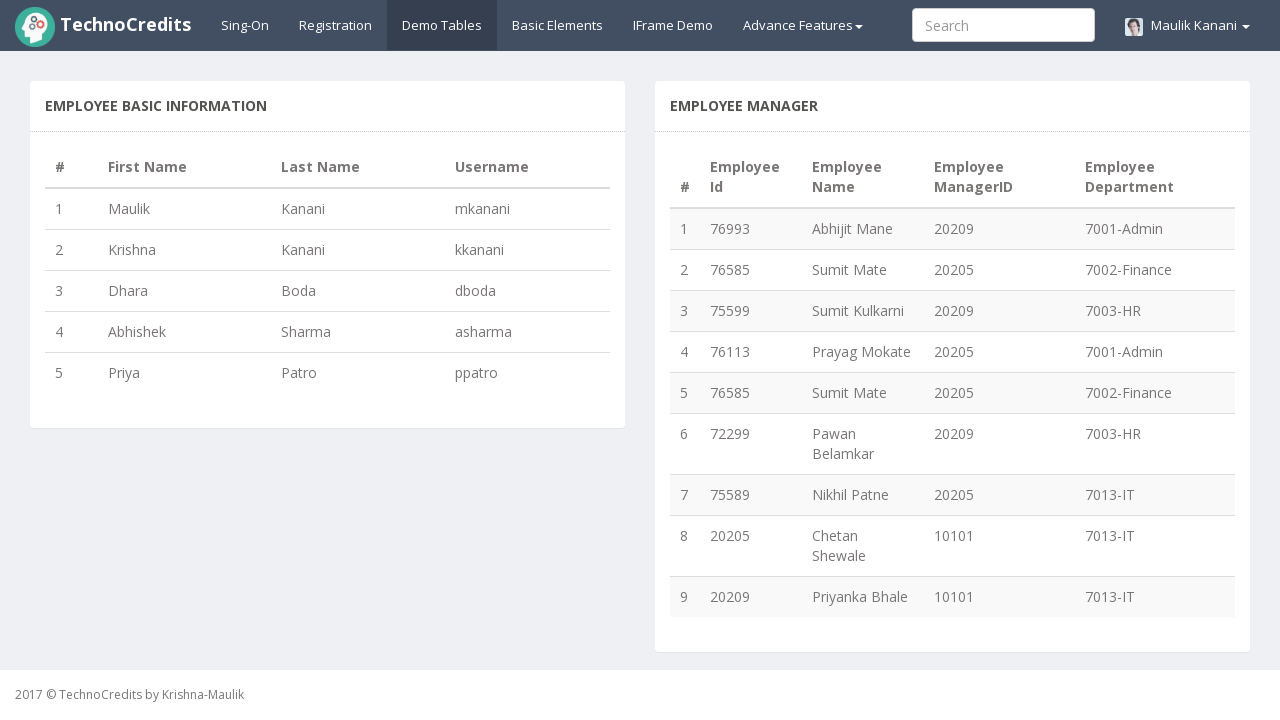

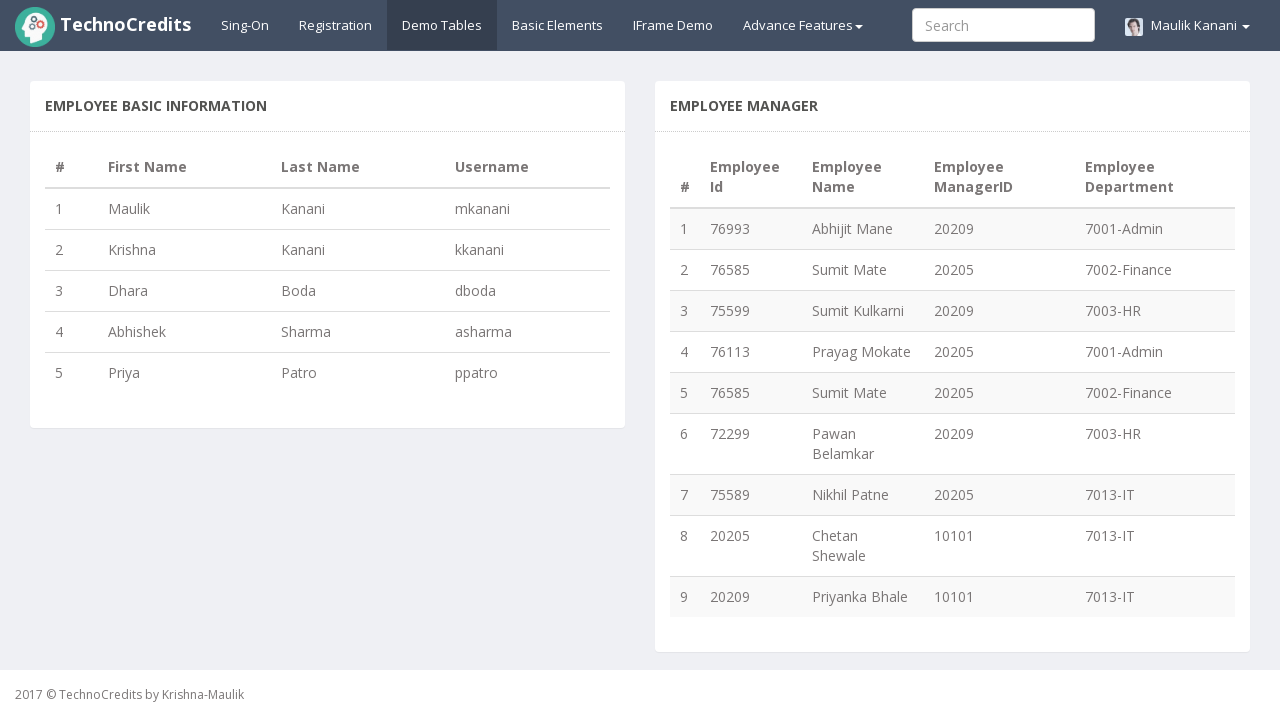